Tests various alert handling scenarios including simple alerts, confirmation alerts, and prompt alerts on the Leafground demo site

Starting URL: https://www.leafground.com/alert.xhtml

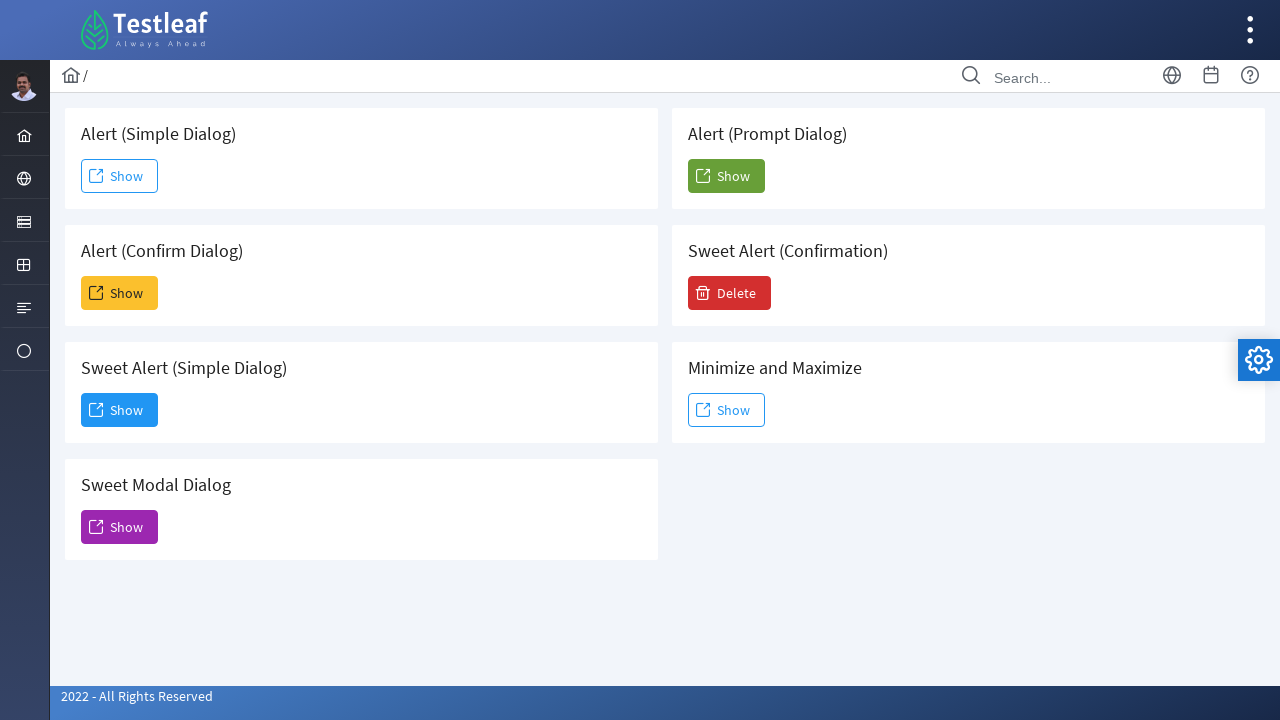

Clicked first Show button to trigger simple alert at (120, 176) on (//span[text()='Show'])[1]
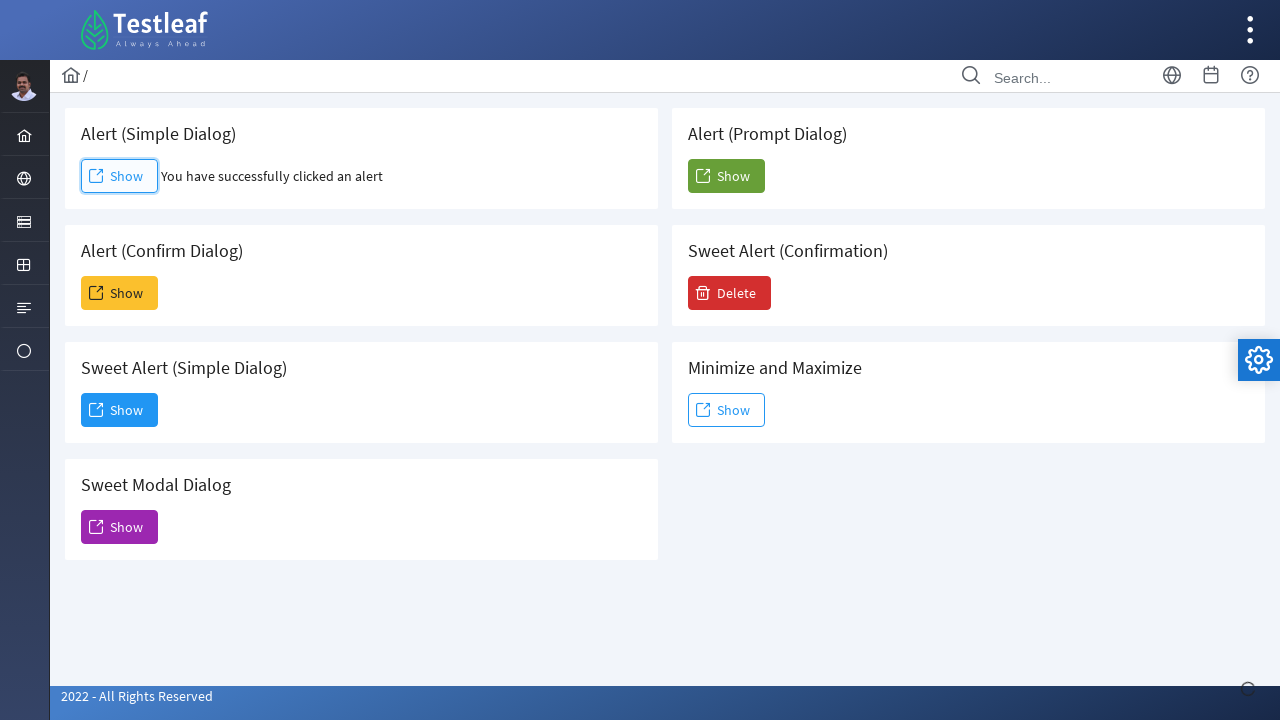

Set up dialog handler to dismiss simple alert
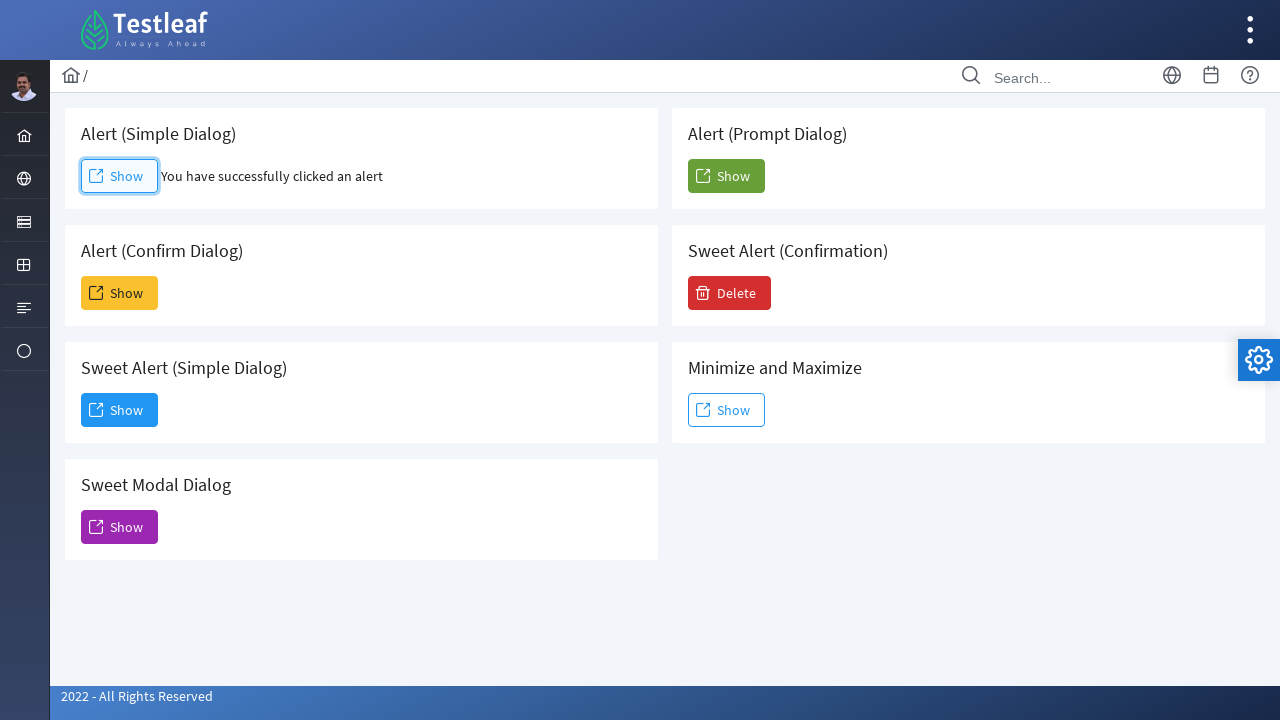

Waited 3 seconds for alert to be dismissed
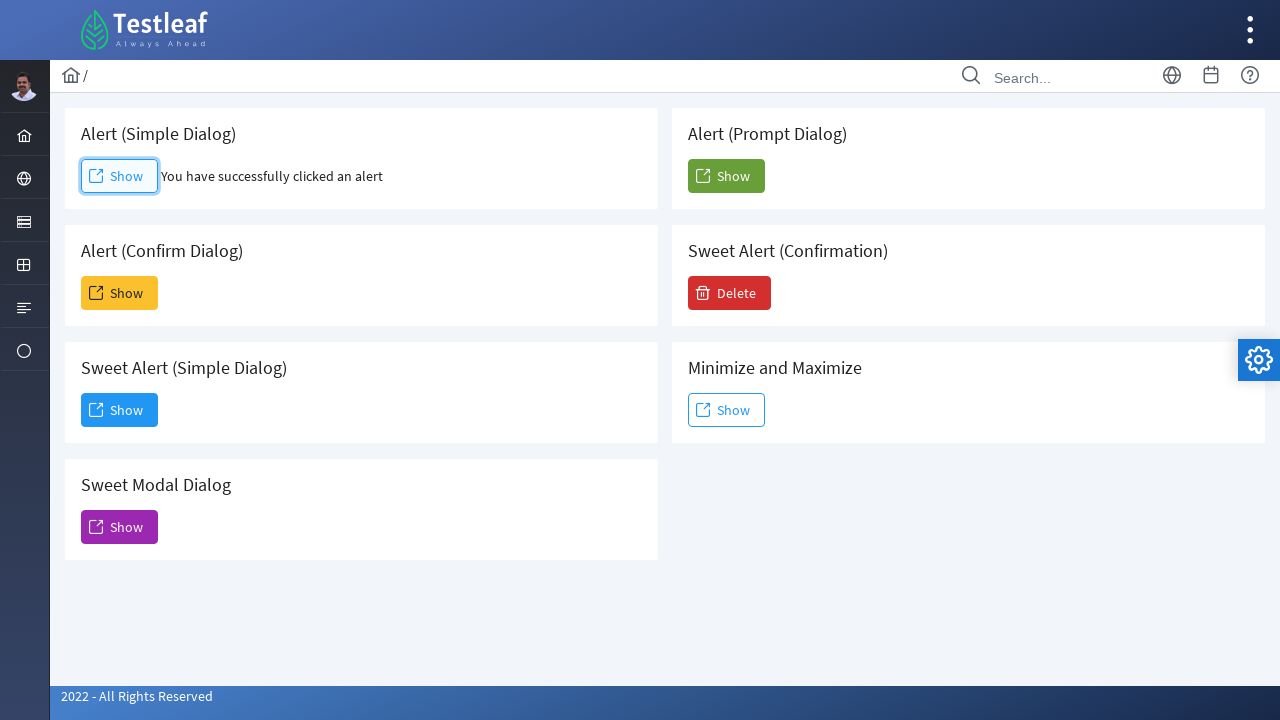

Clicked second Show button to trigger confirmation alert at (120, 293) on (//span[text()='Show'])[2]
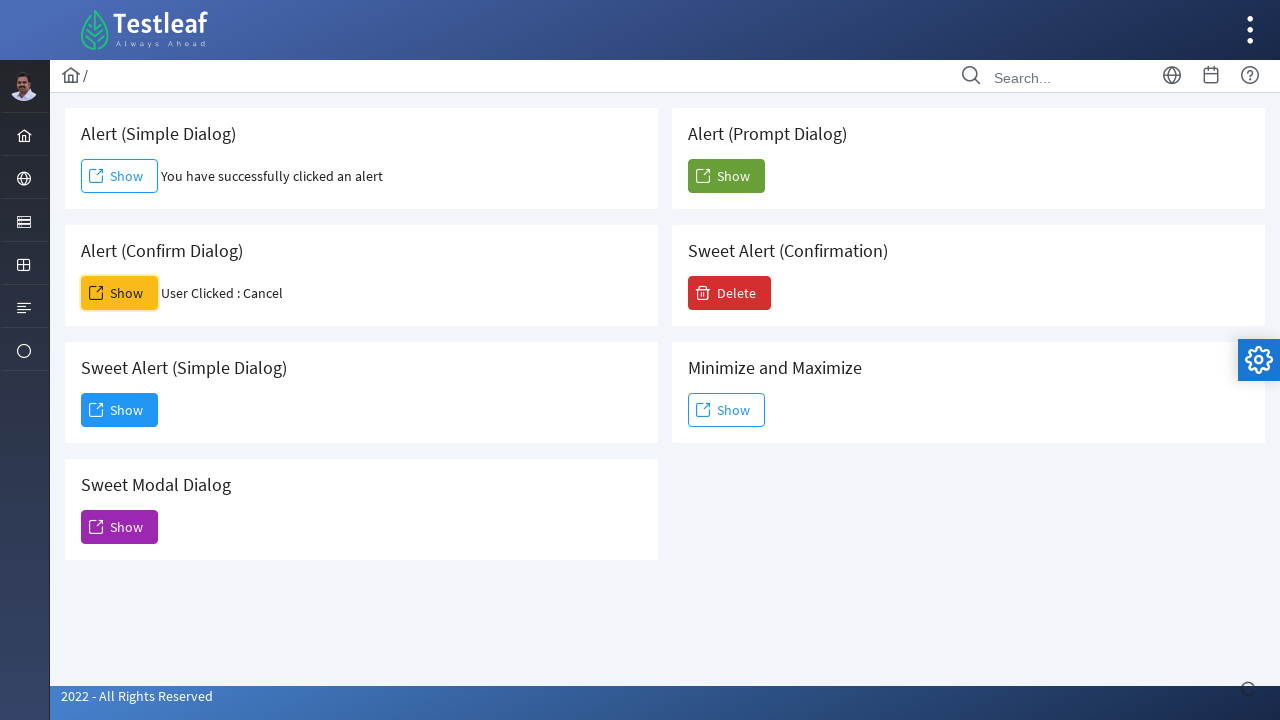

Set up dialog handler to accept confirmation alert
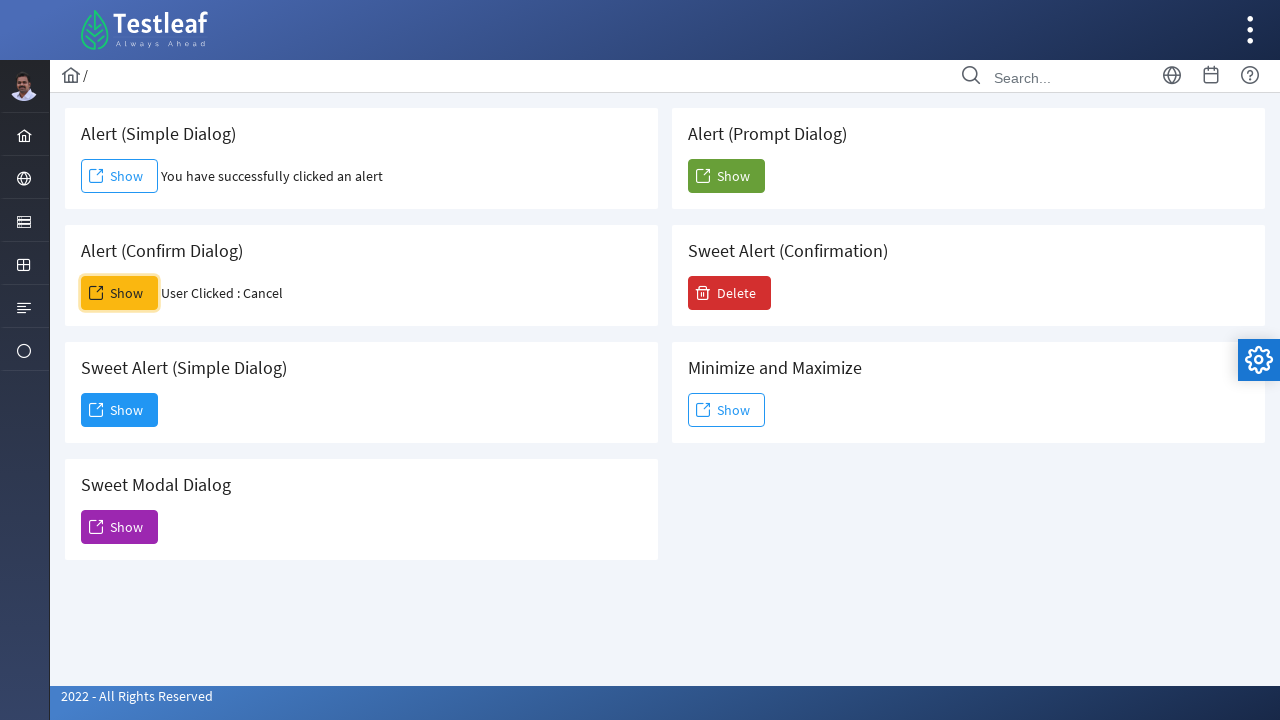

Clicked fifth Show button to trigger prompt alert at (726, 176) on (//span[text()='Show'])[5]
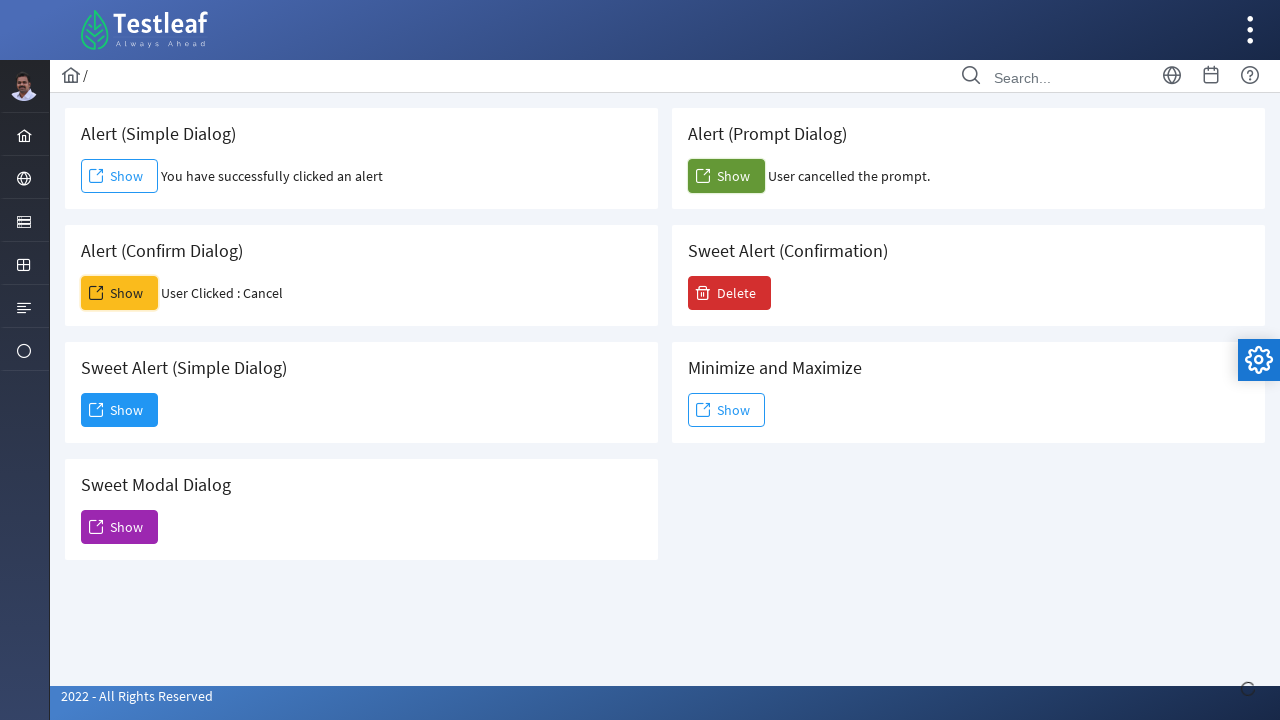

Set up dialog handler to accept prompt alert and enter 'Hello'
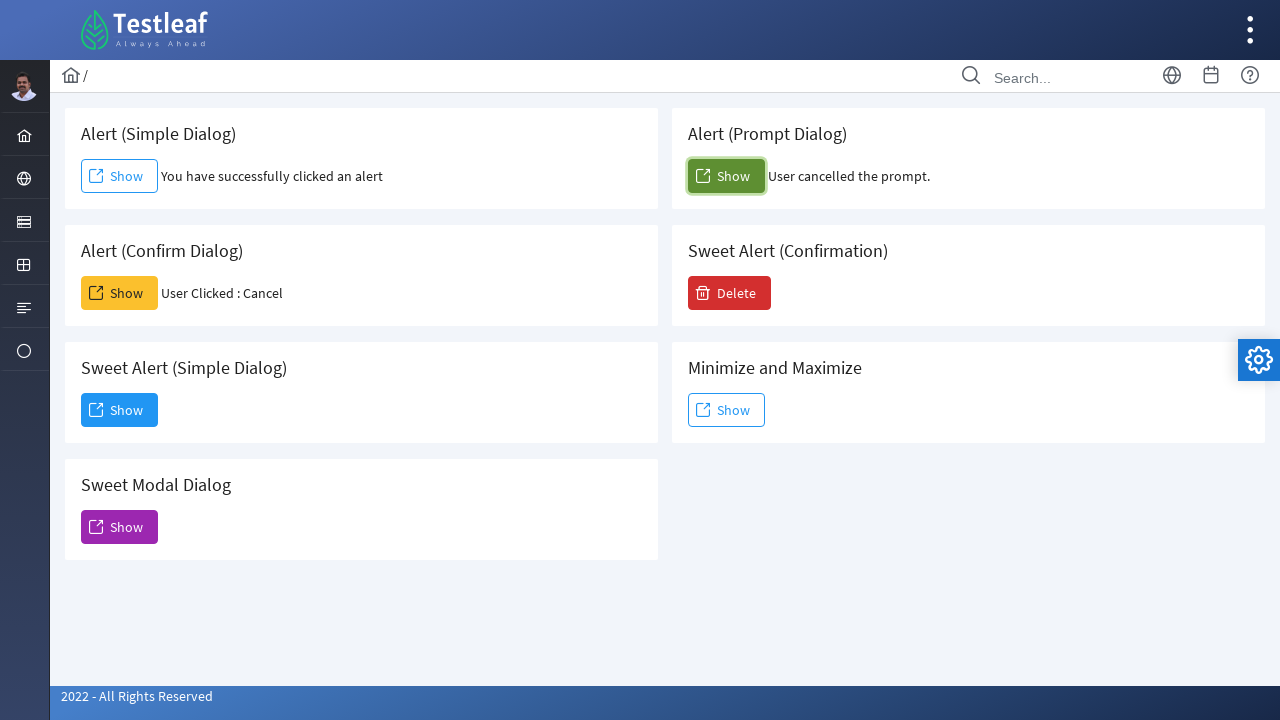

Clicked third Show button to trigger another alert at (120, 410) on (//span[text()='Show'])[3]
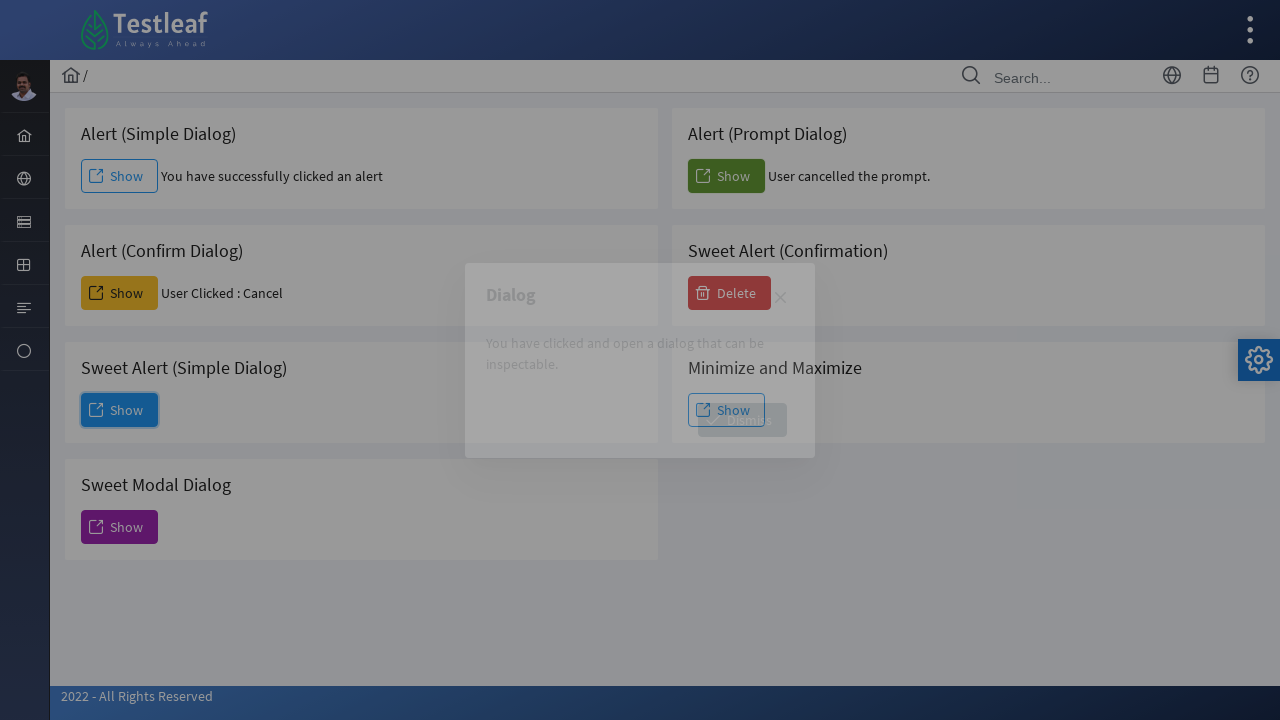

Set up dialog handler to accept the third alert
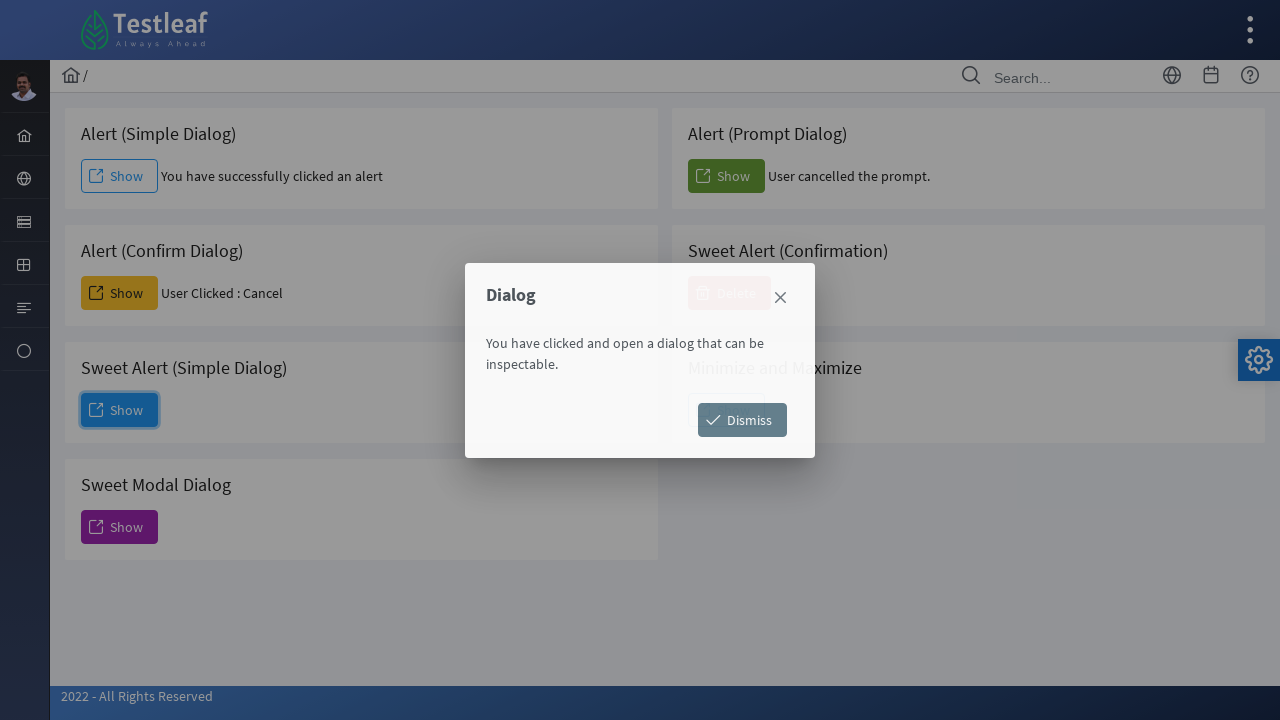

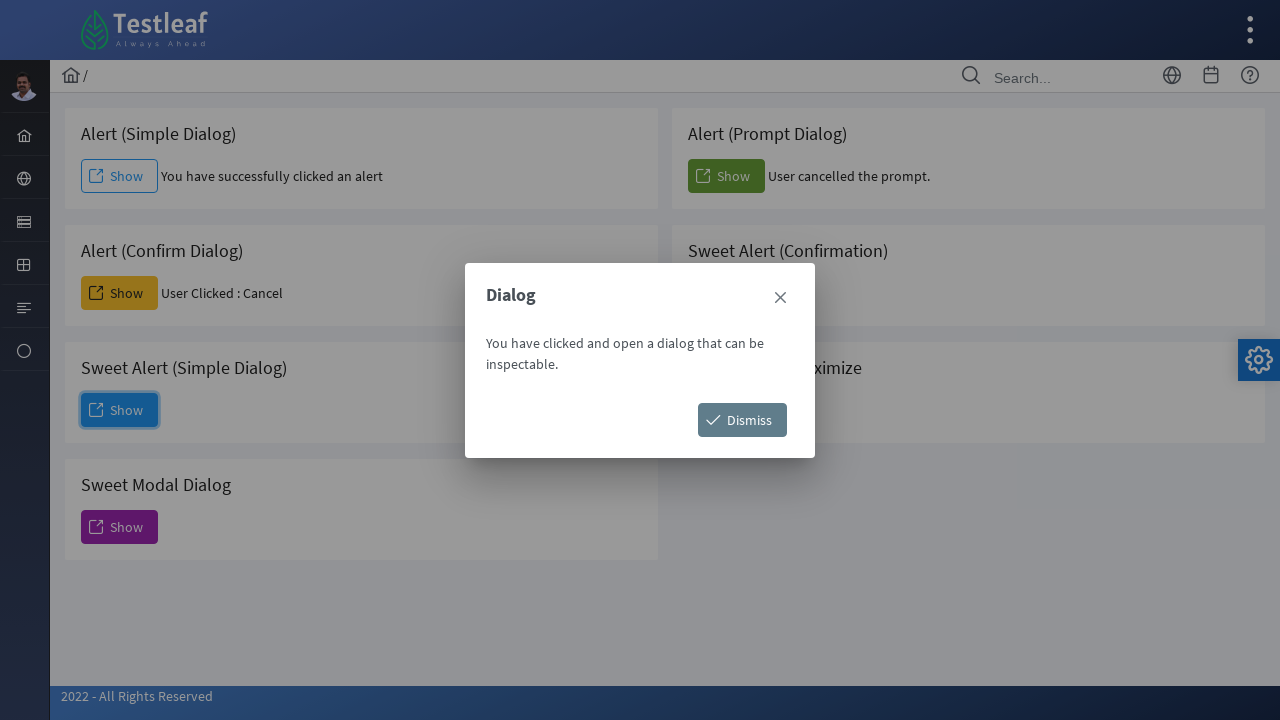